Tests that the delete button is only visible when hovering over a task and disappears when the mouse moves away.

Starting URL: https://demo.playwright.dev/todomvc

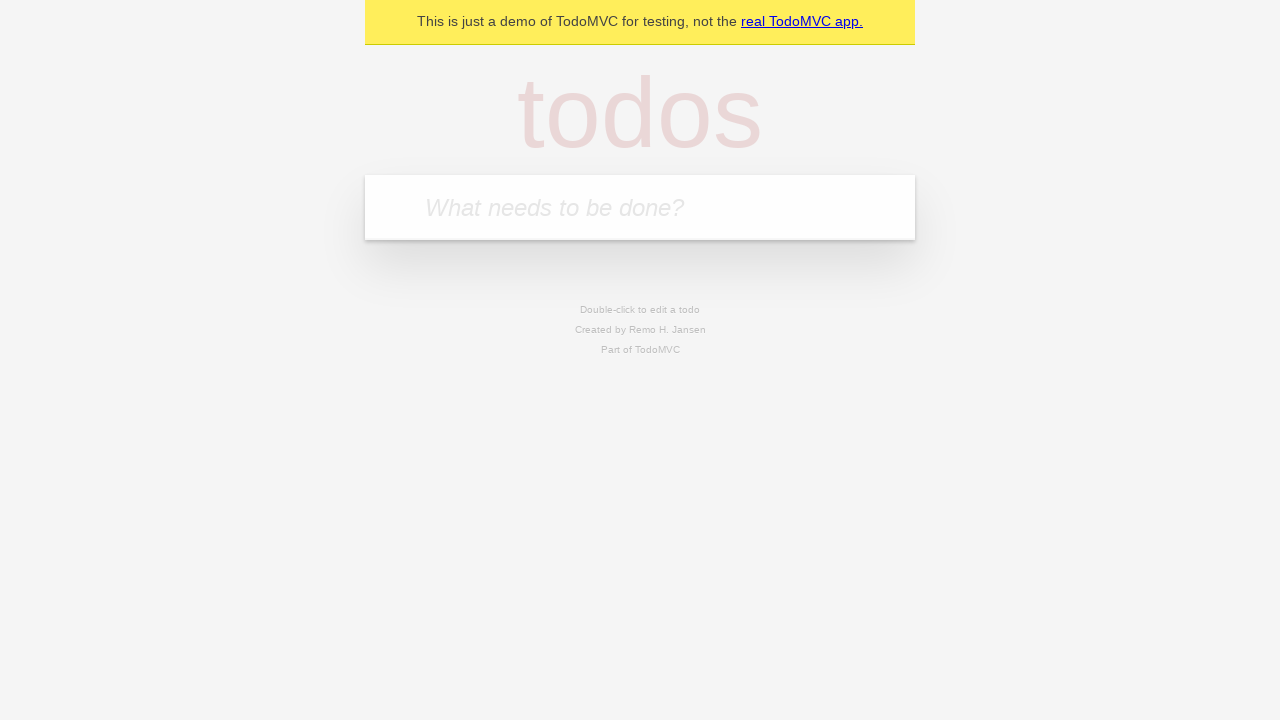

Filled first task input with 'reply to emails like a responsible adult' on .new-todo
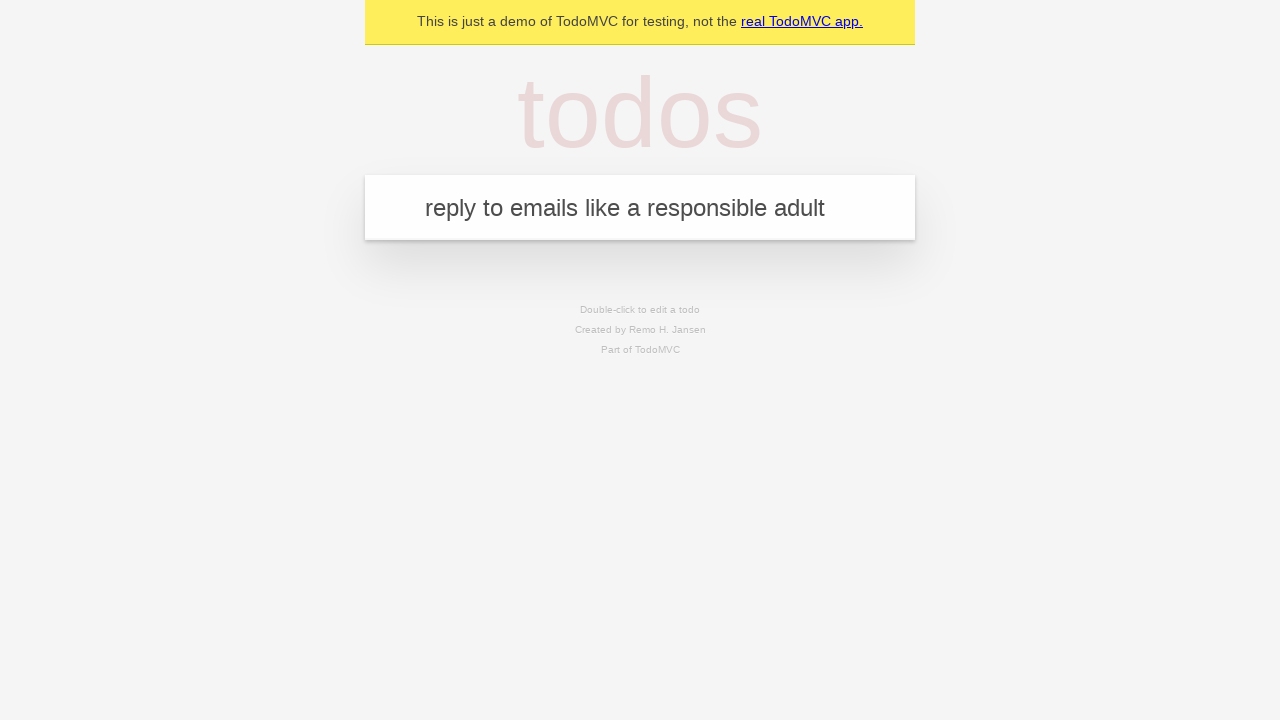

Pressed Enter to add first task on .new-todo
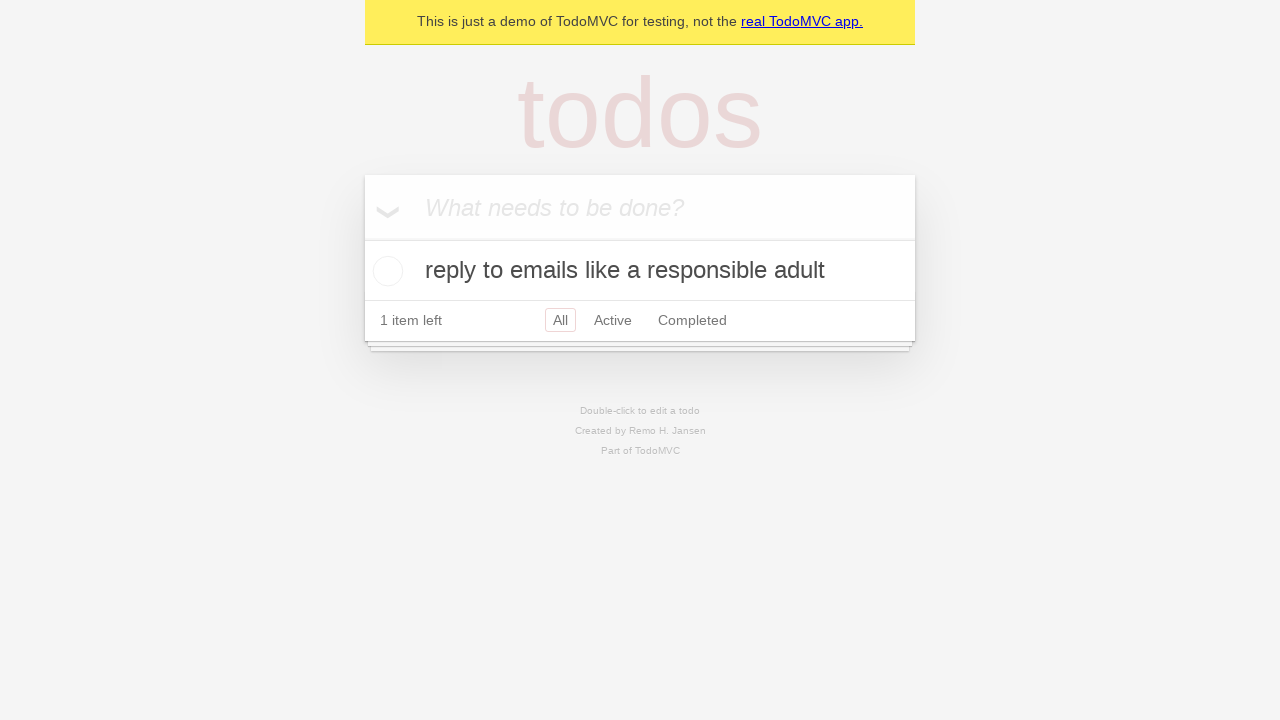

Filled second task input with 'call mom before she calls again' on .new-todo
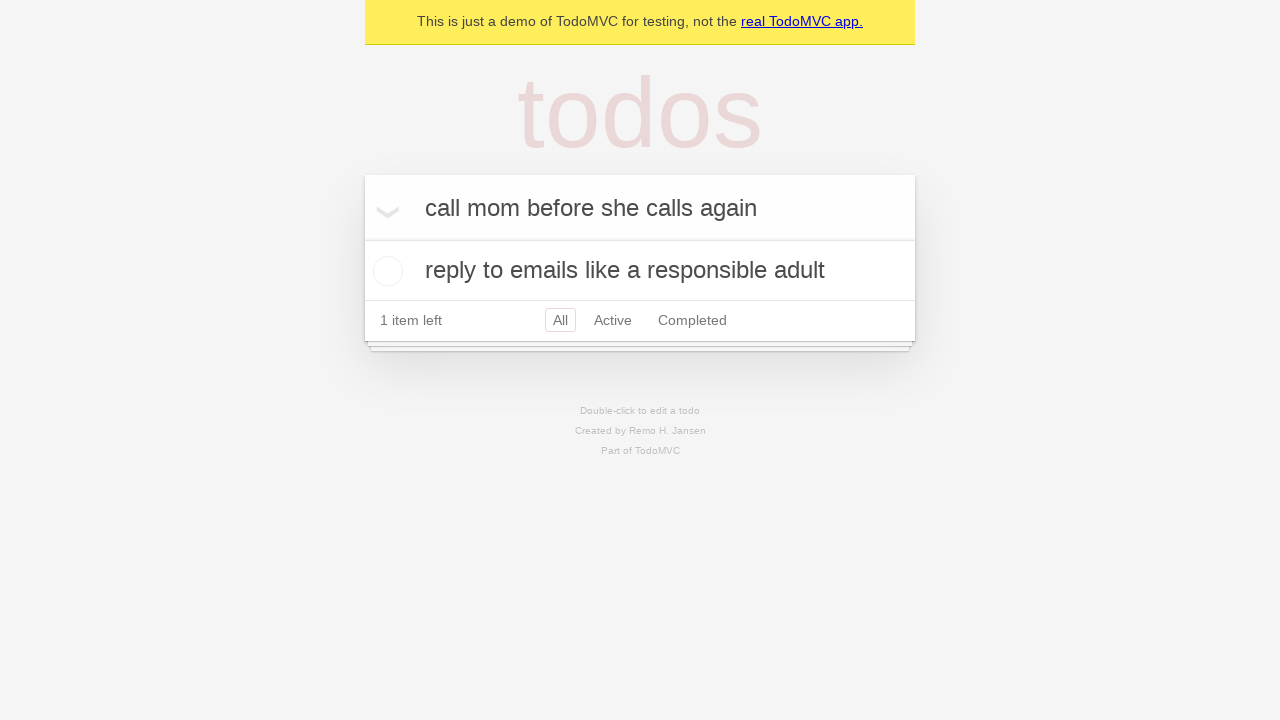

Pressed Enter to add second task on .new-todo
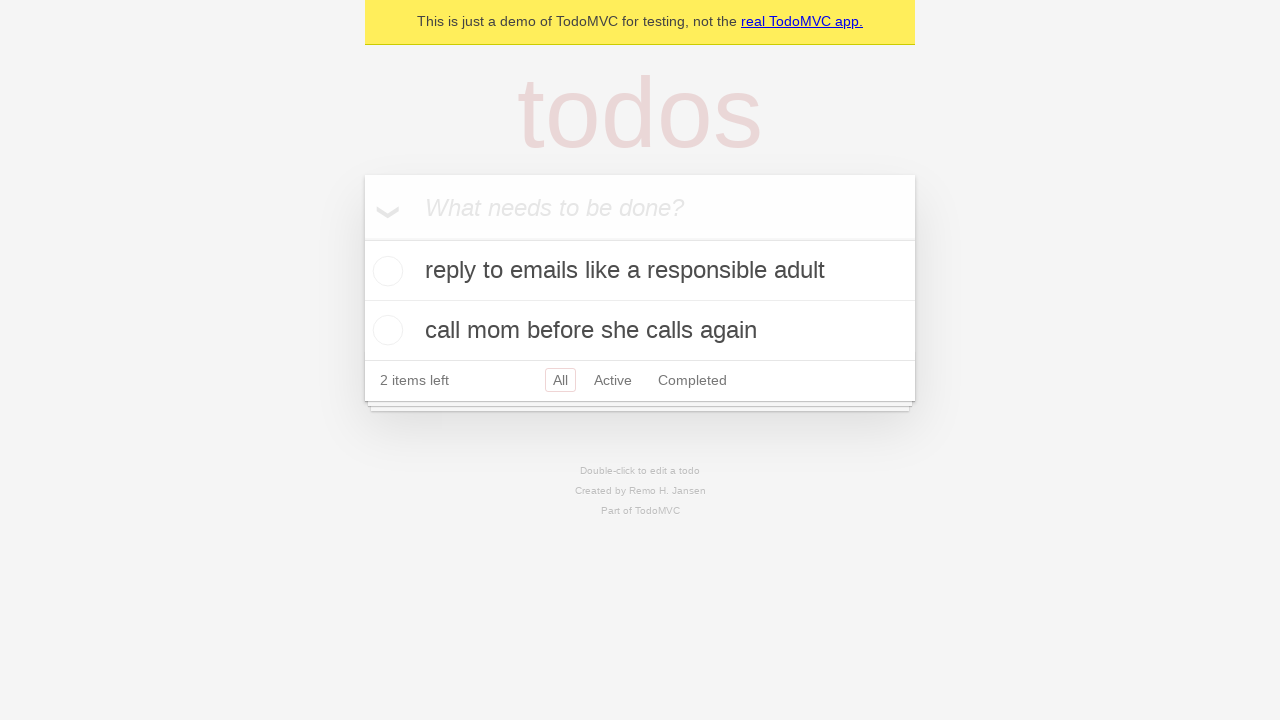

Located first and second tasks in the list
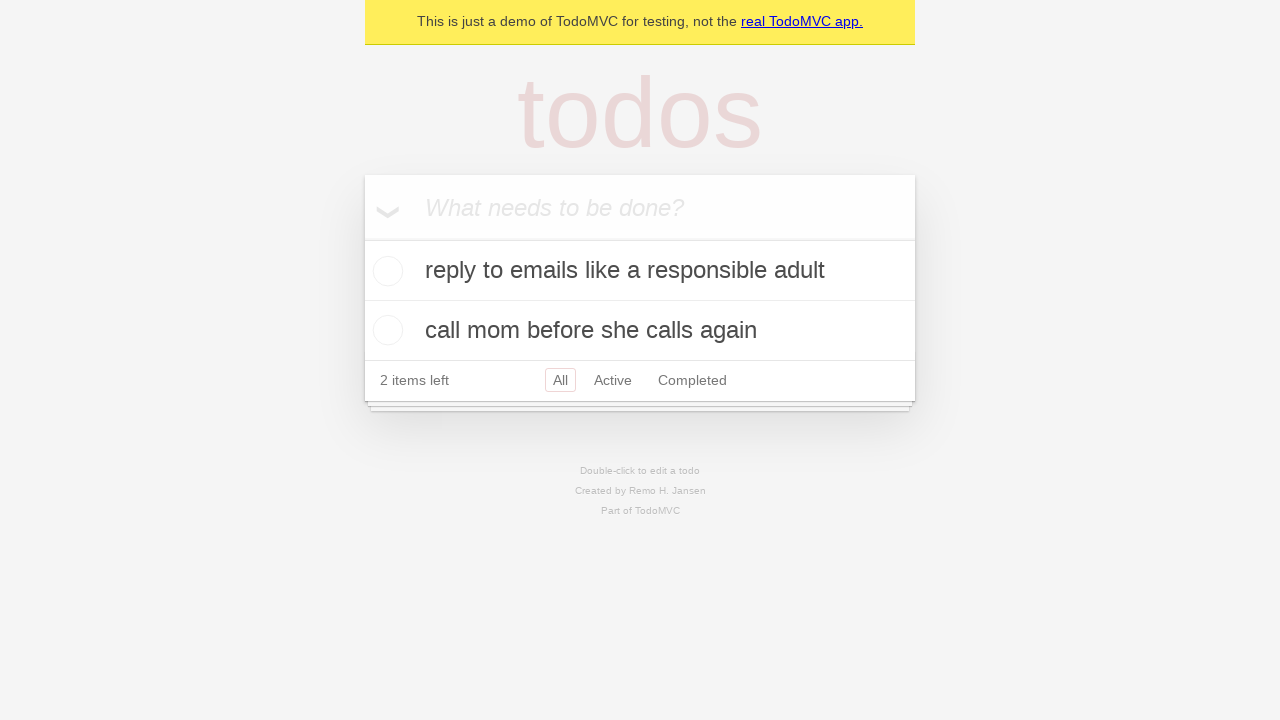

Verified delete button is hidden when task is not hovered
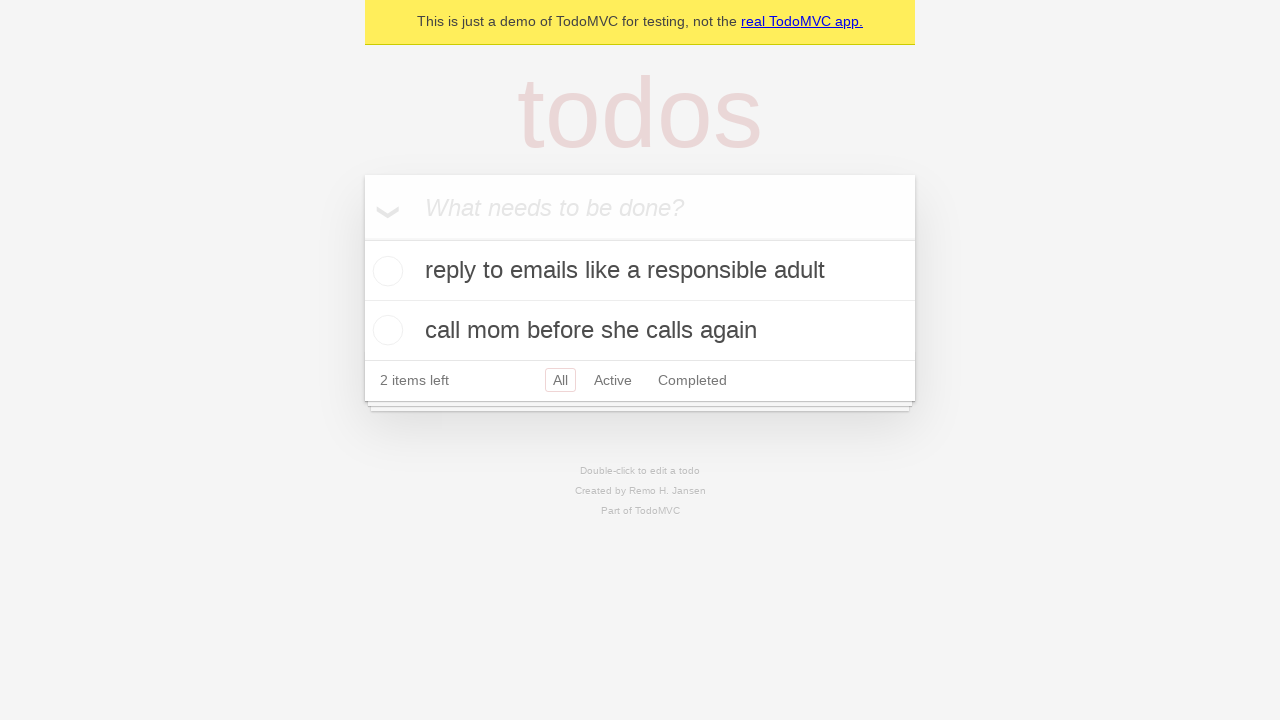

Hovered over first task at (640, 271) on .todo-list li >> nth=0
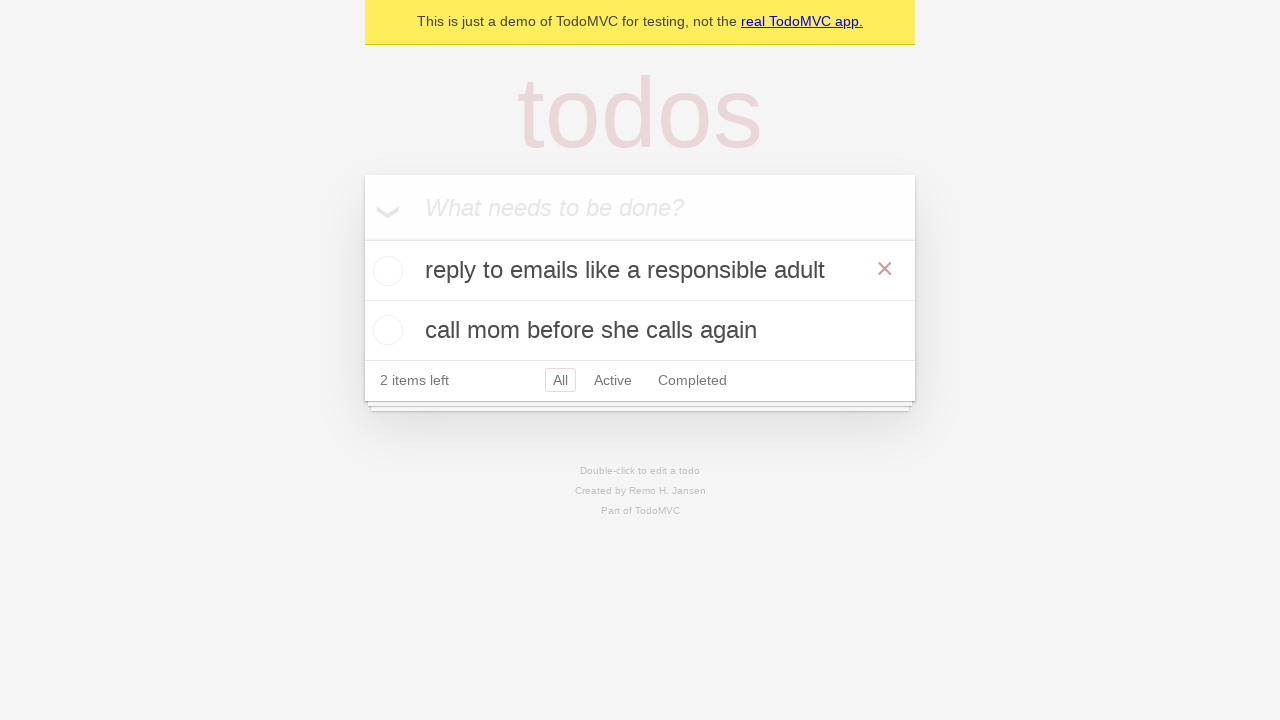

Verified delete button is visible on hovered task
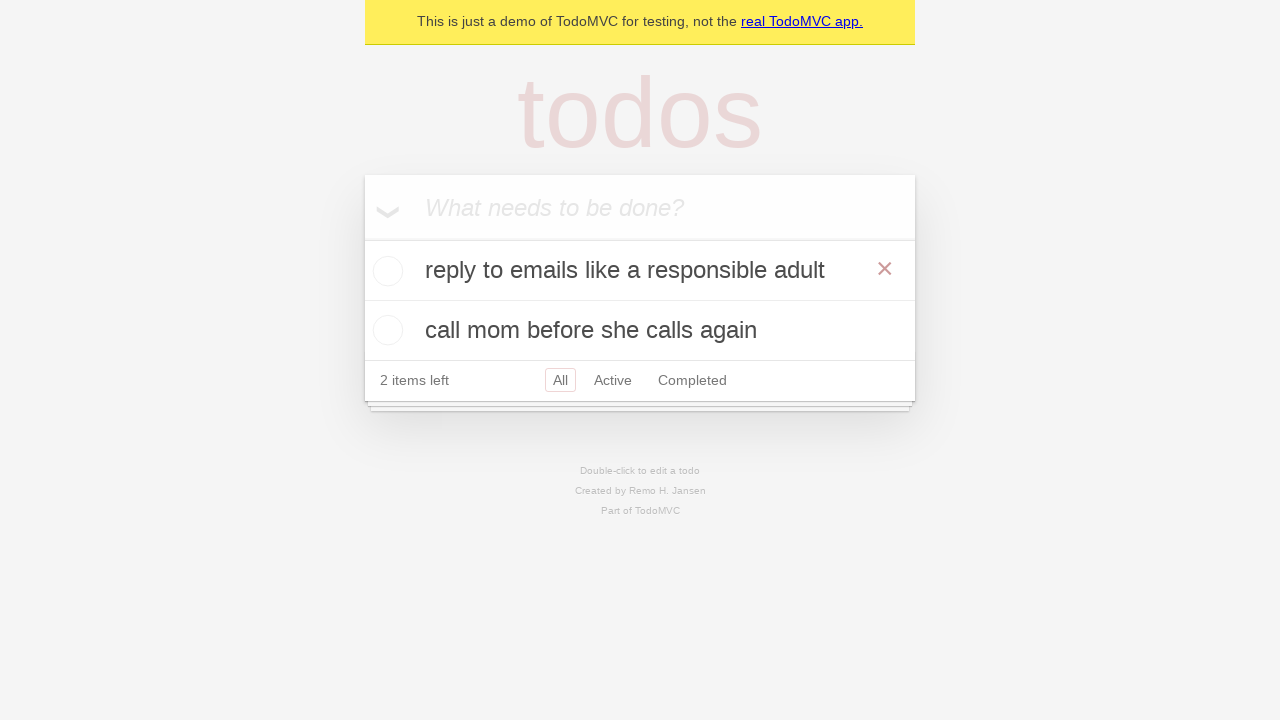

Verified delete button remains hidden on non-hovered task
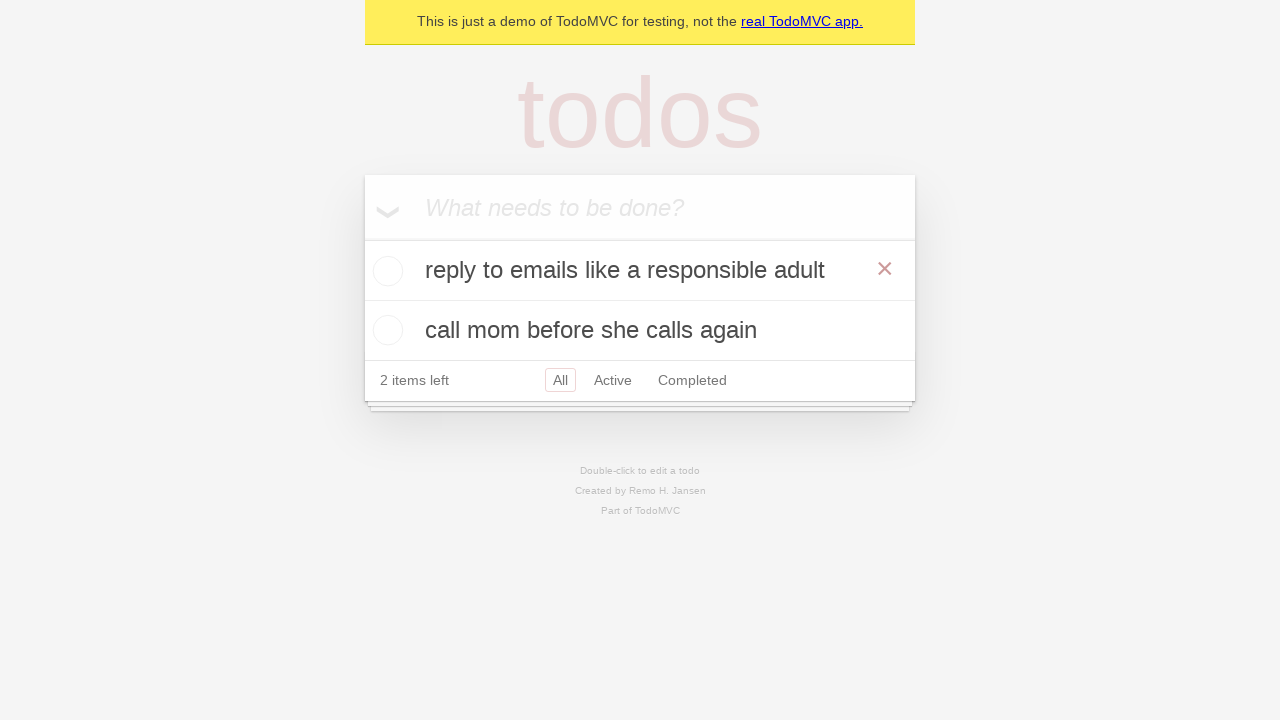

Hovered over second task, moving mouse away from first task at (640, 330) on .todo-list li >> nth=1
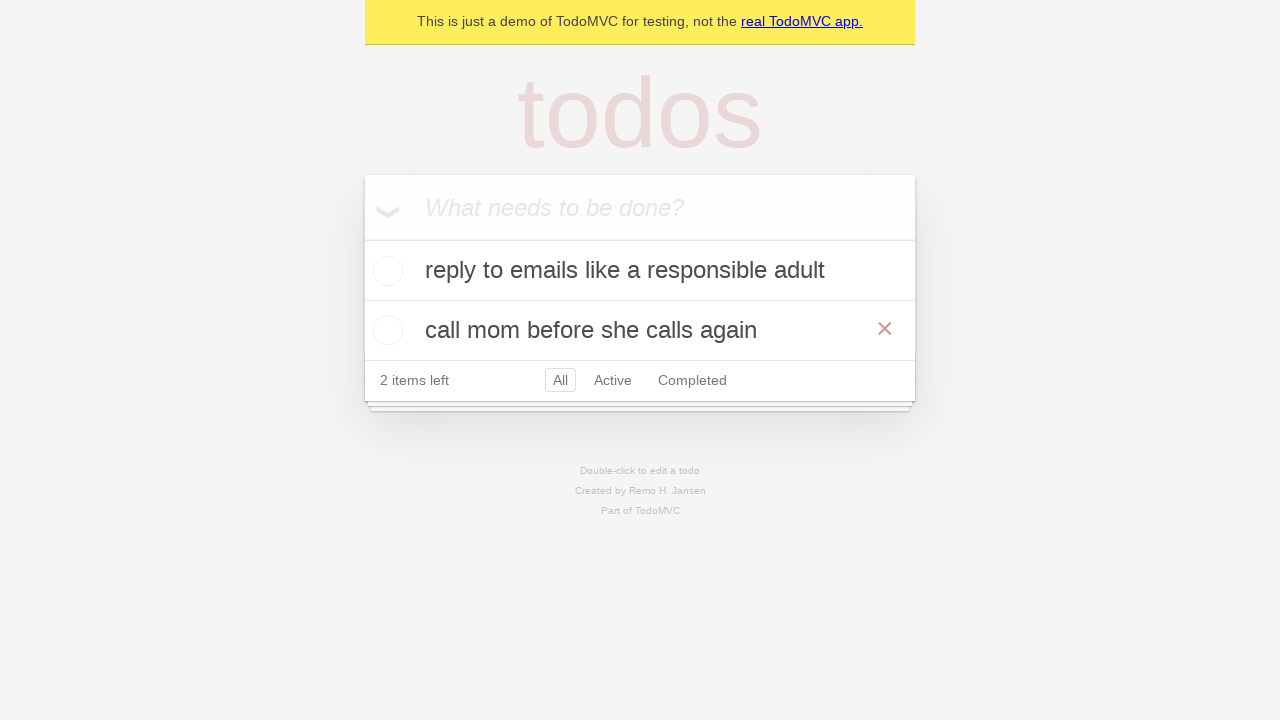

Verified delete button on first task is hidden after mouse moved away
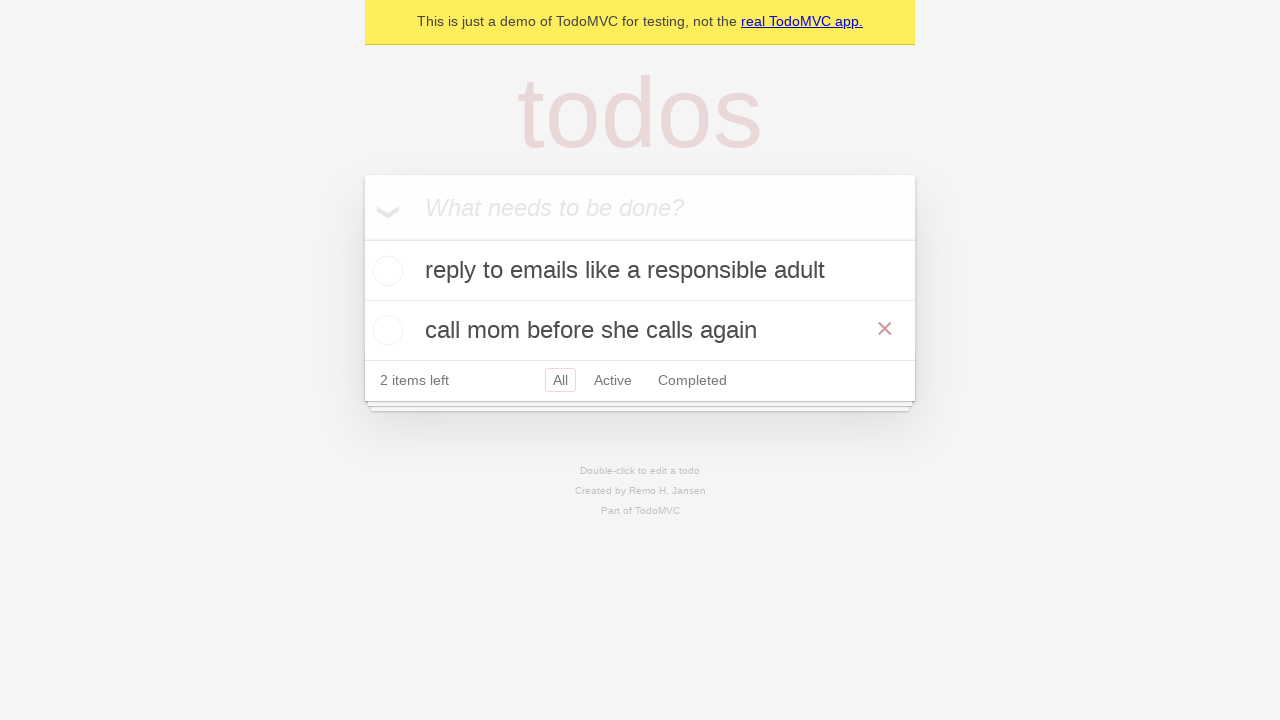

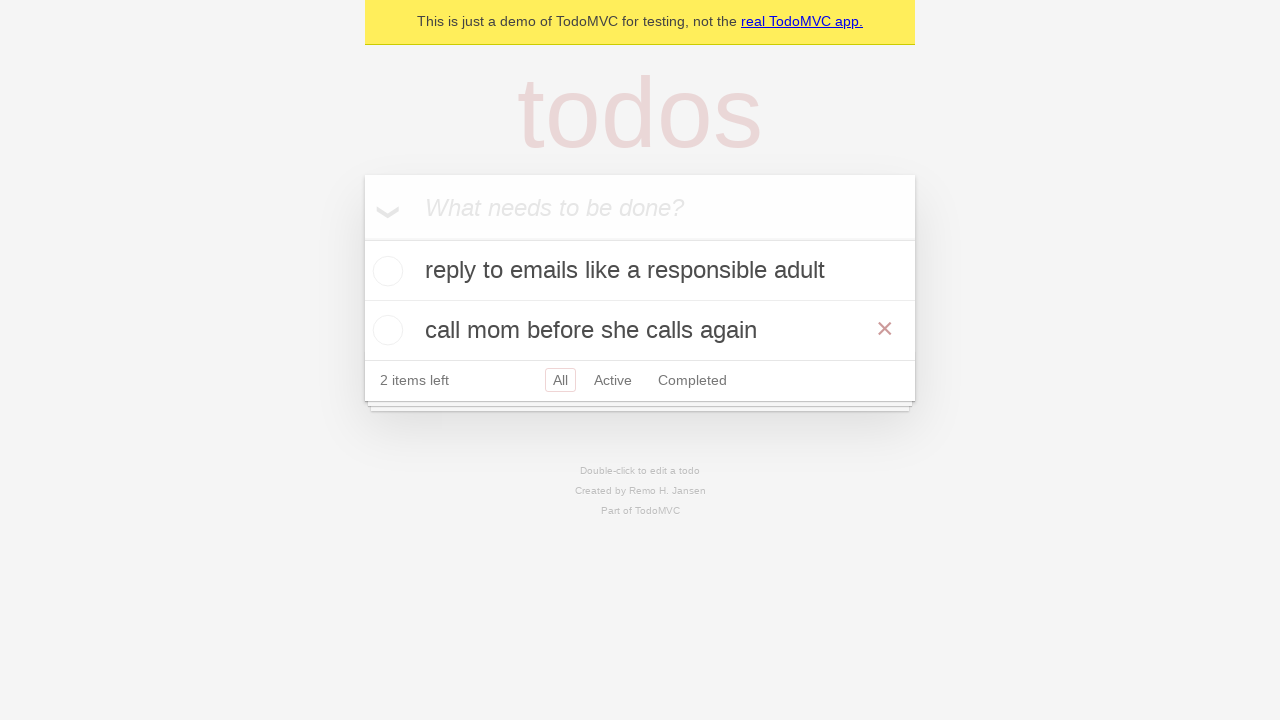